Tests drag and drop functionality using click-and-hold method, dragging an element from source to target

Starting URL: https://demoqa.com/droppable

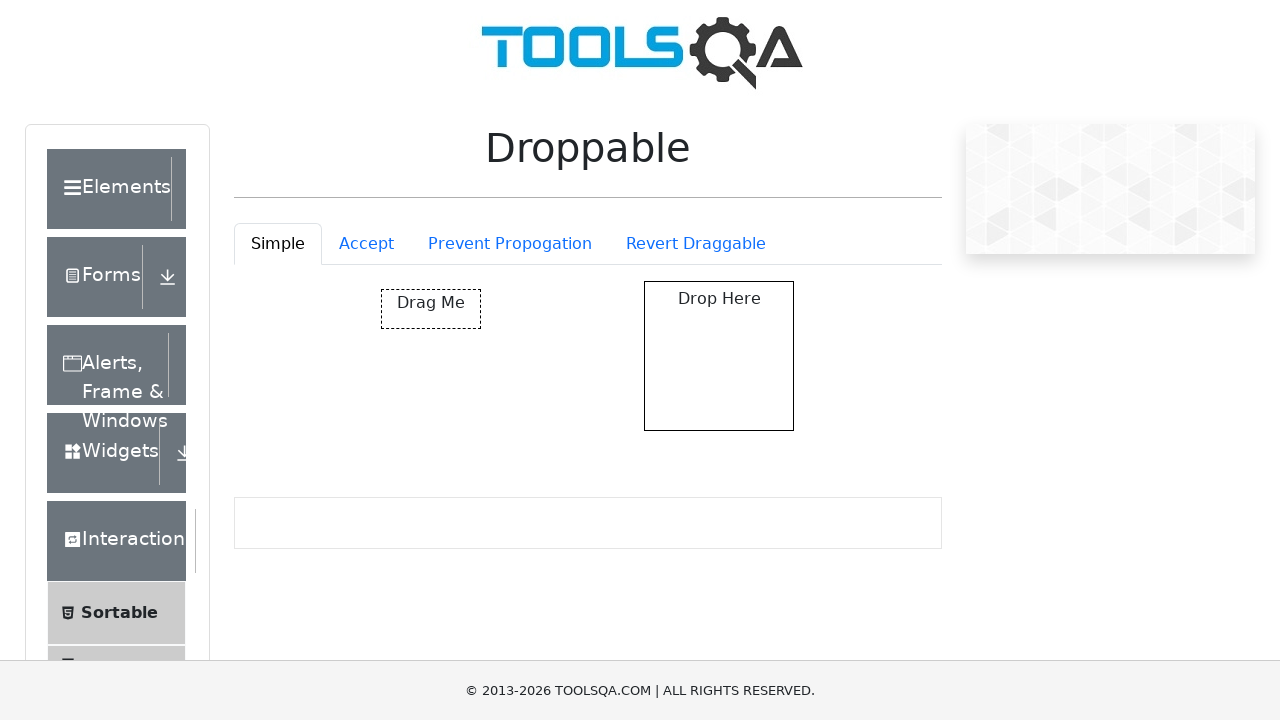

Located draggable source element
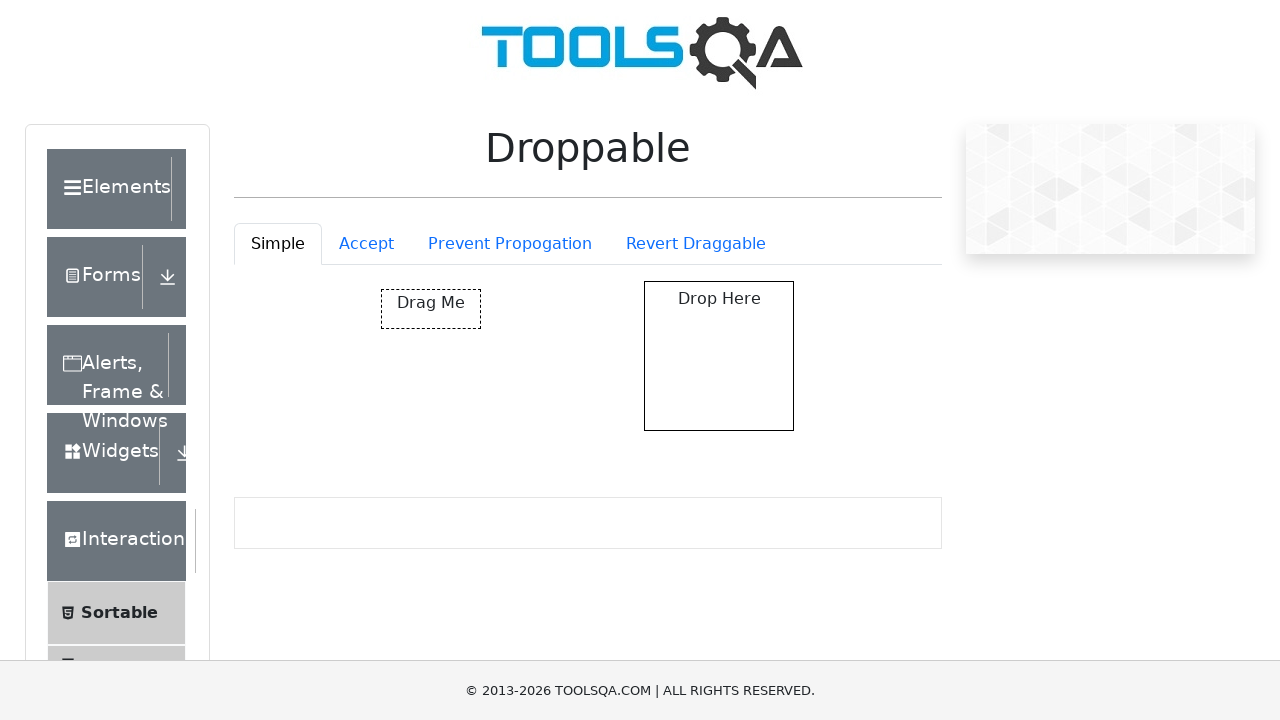

Located droppable target element
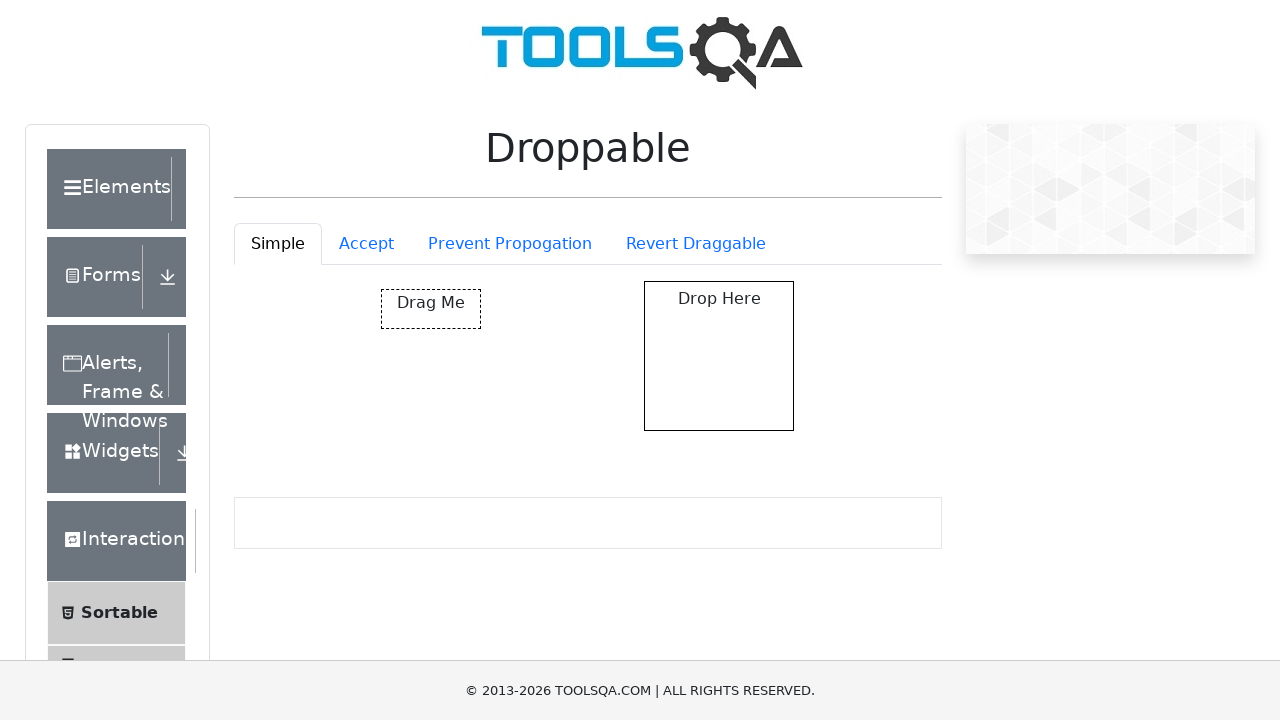

Hovered over source element to prepare for drag at (431, 309) on #draggable
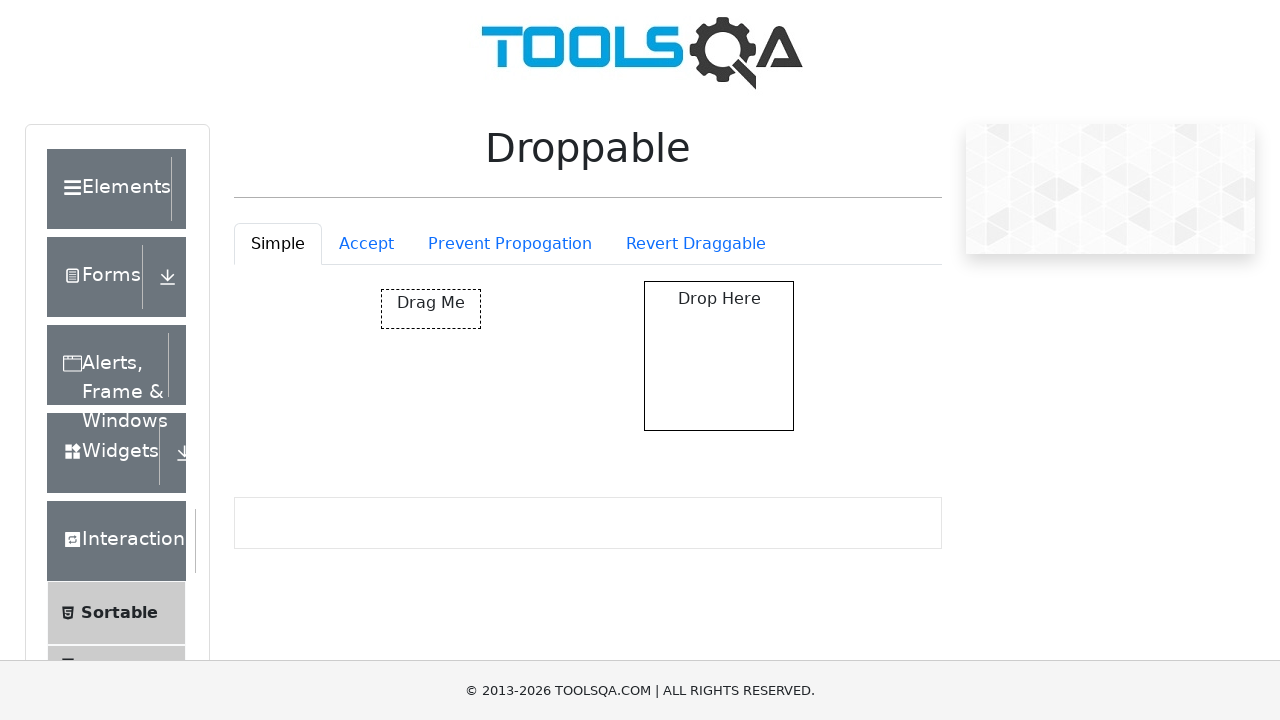

Pressed mouse button down on source element at (431, 309)
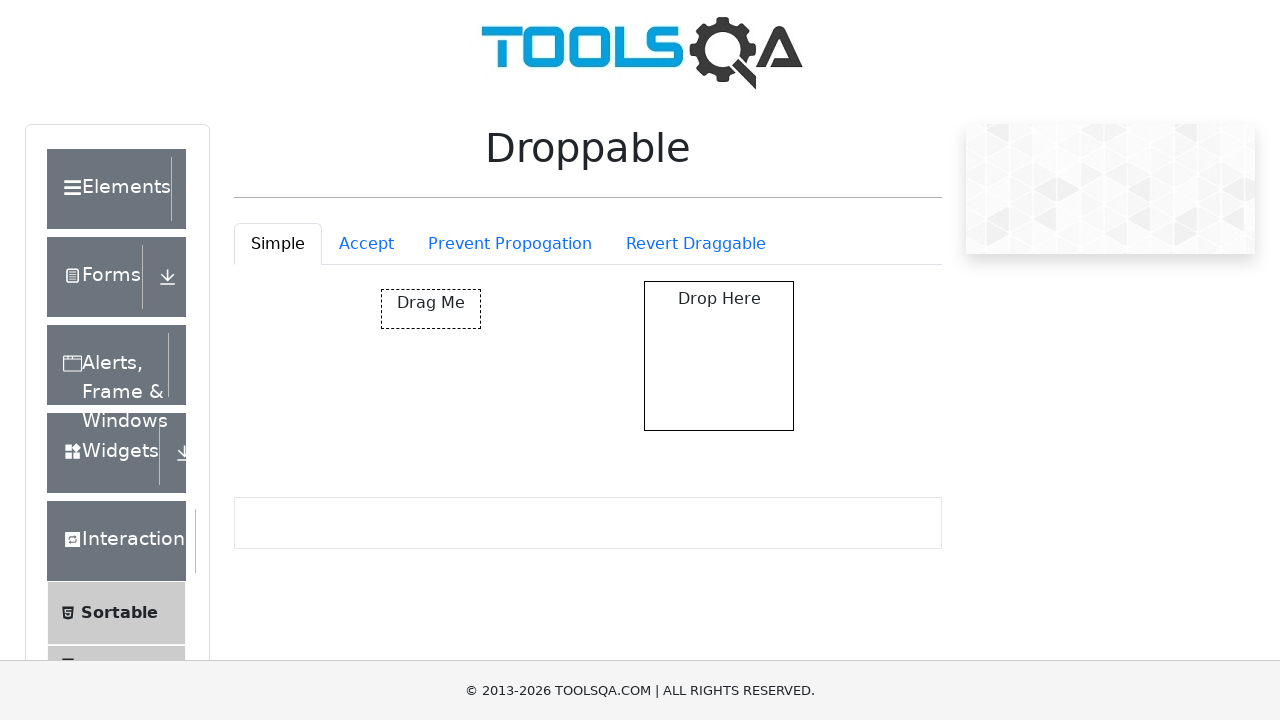

Moved mouse to target element while holding button at (719, 356) on (//div[@id='droppable'])[1]
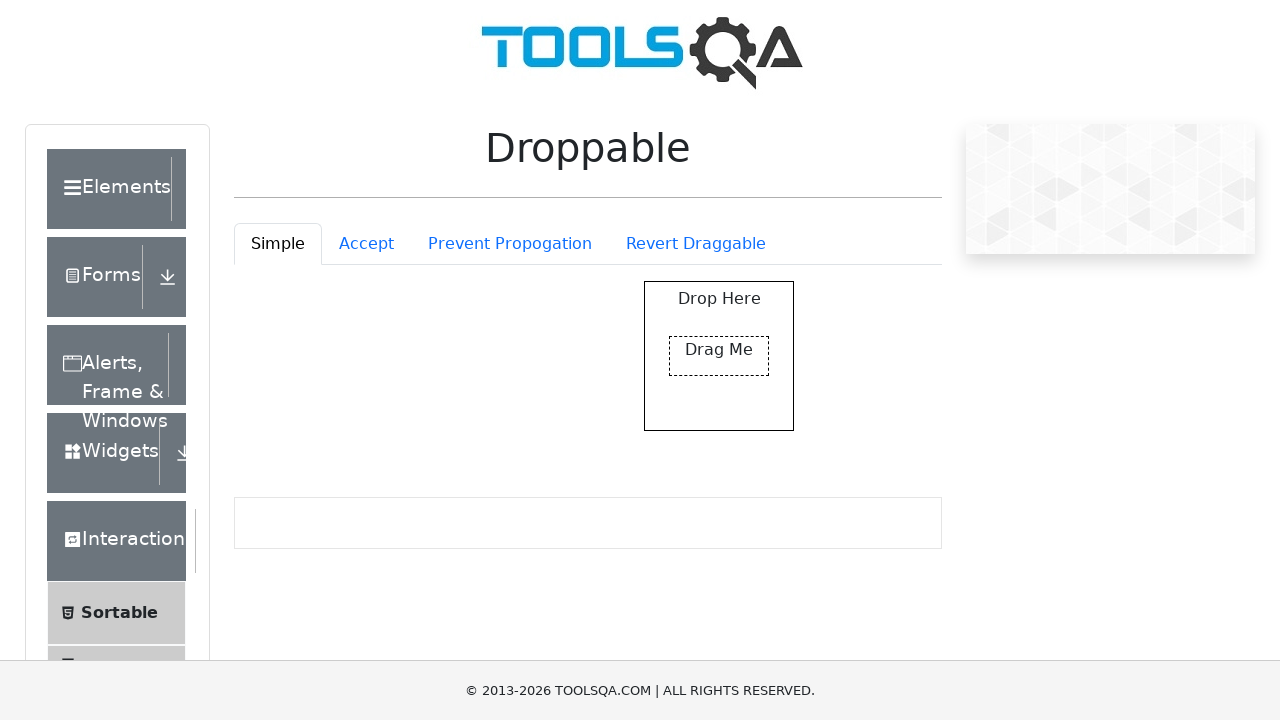

Waited 3 seconds before releasing mouse button
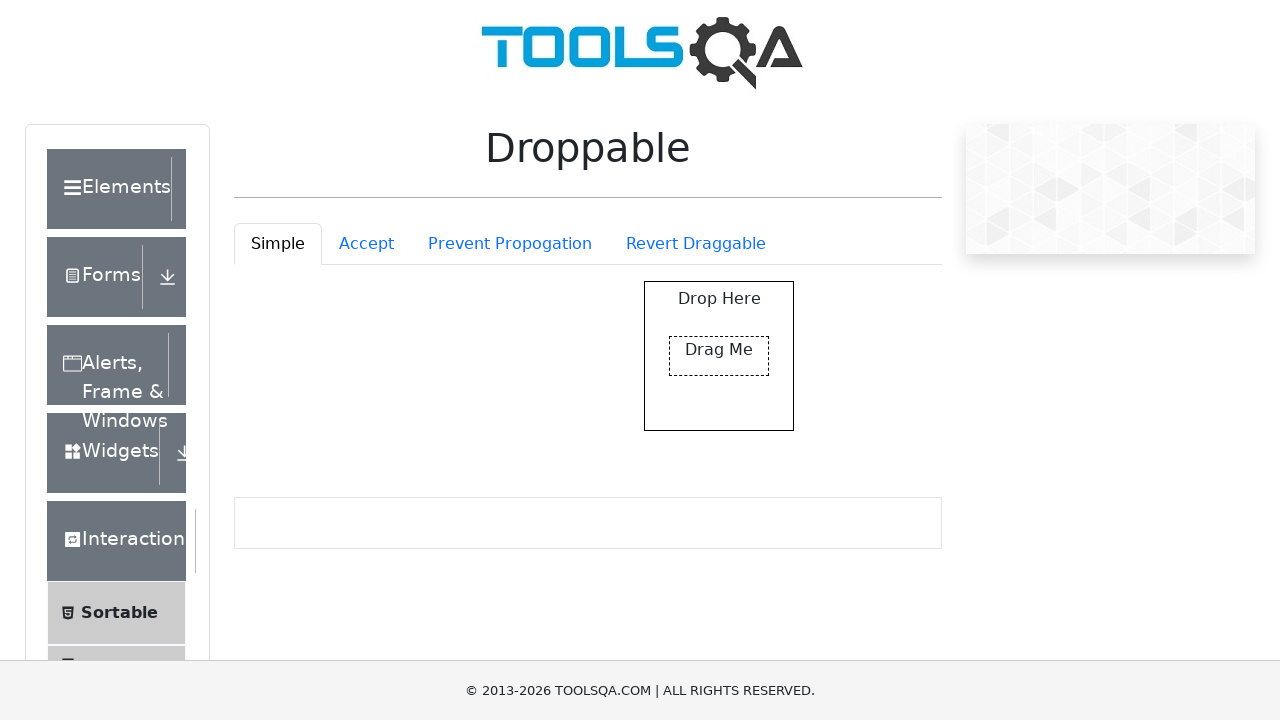

Released mouse button to complete drag and drop at (719, 356)
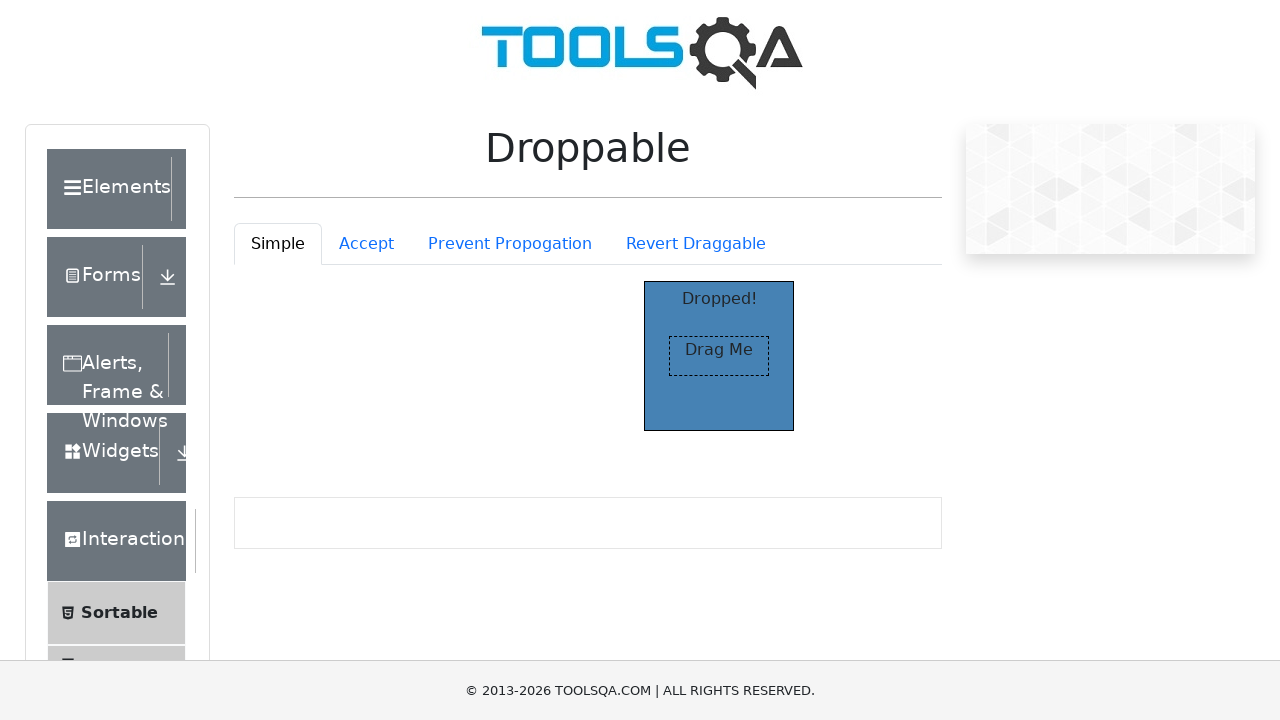

Located success message element
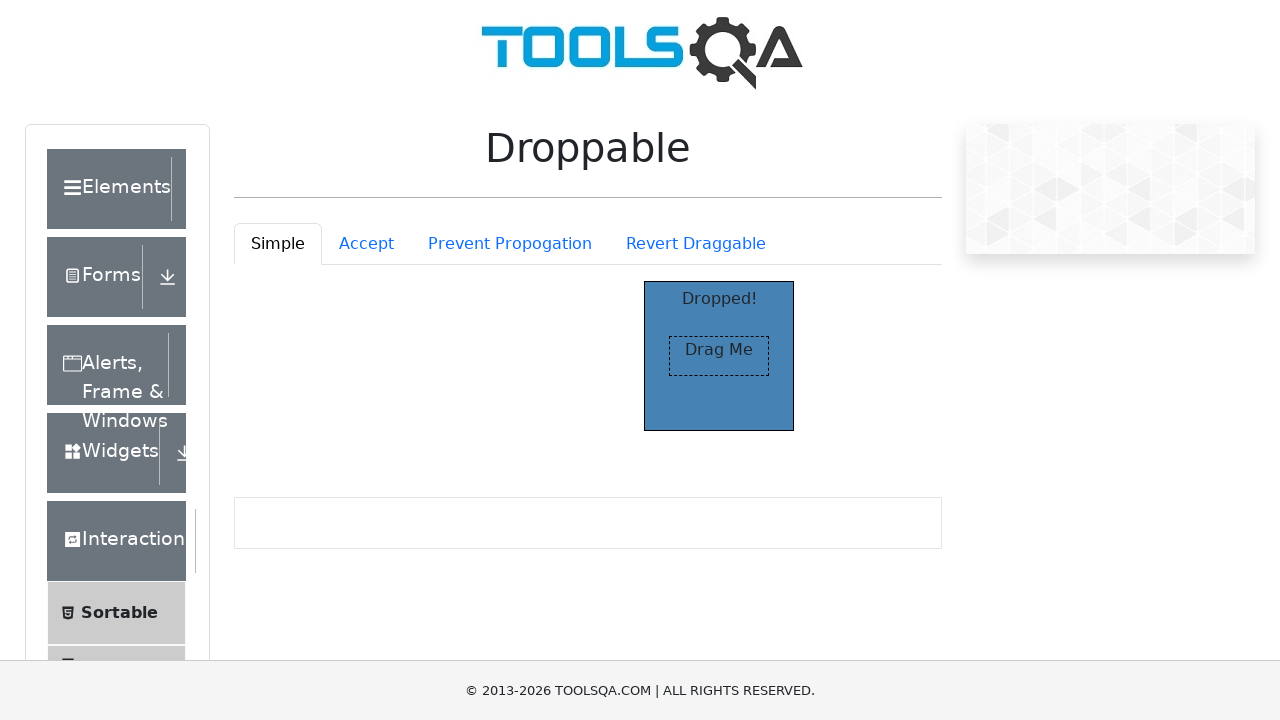

Verified 'Dropped!' success message is visible
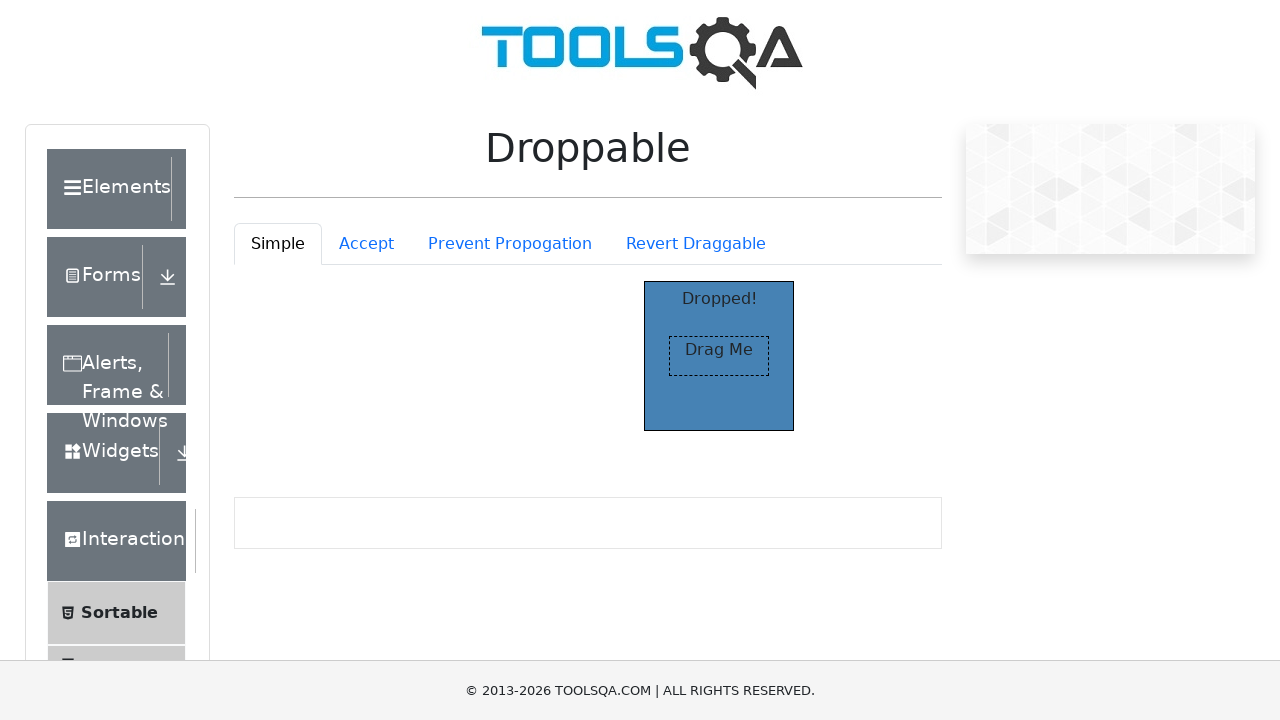

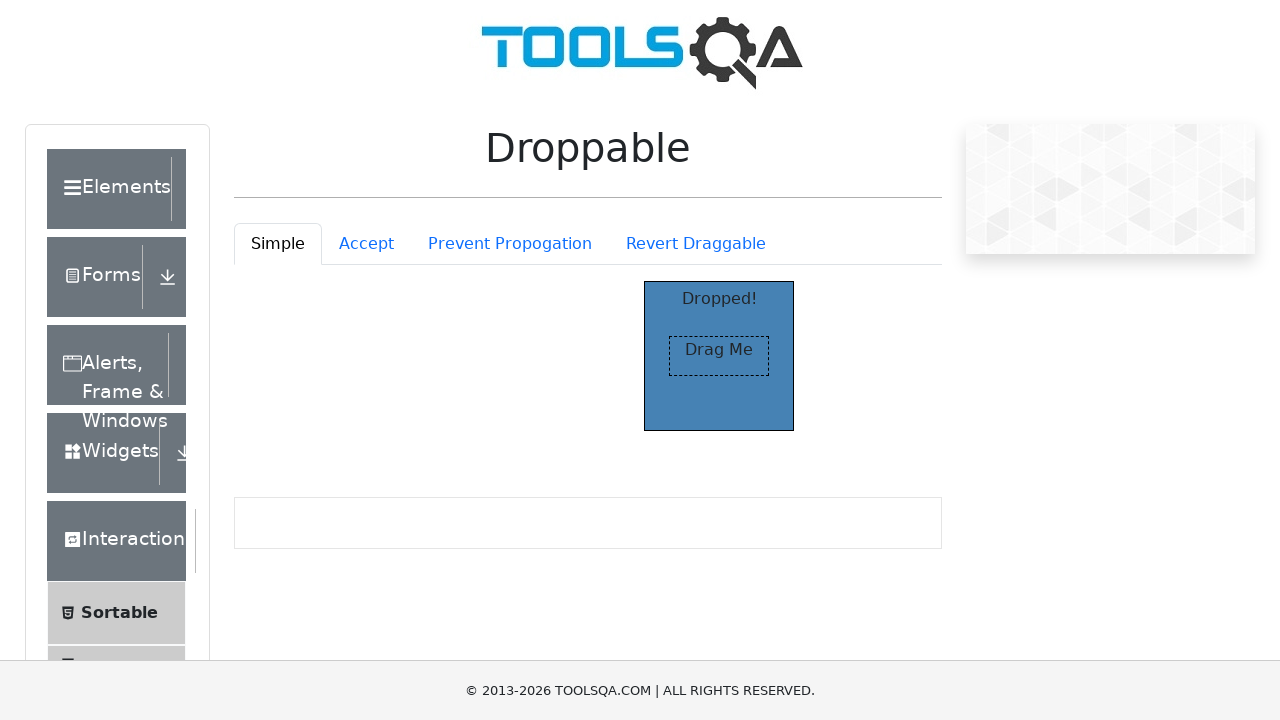